Tests passenger dropdown functionality by opening the dropdown, incrementing adult passenger count 4 times, and closing the dropdown

Starting URL: https://rahulshettyacademy.com/dropdownsPractise/

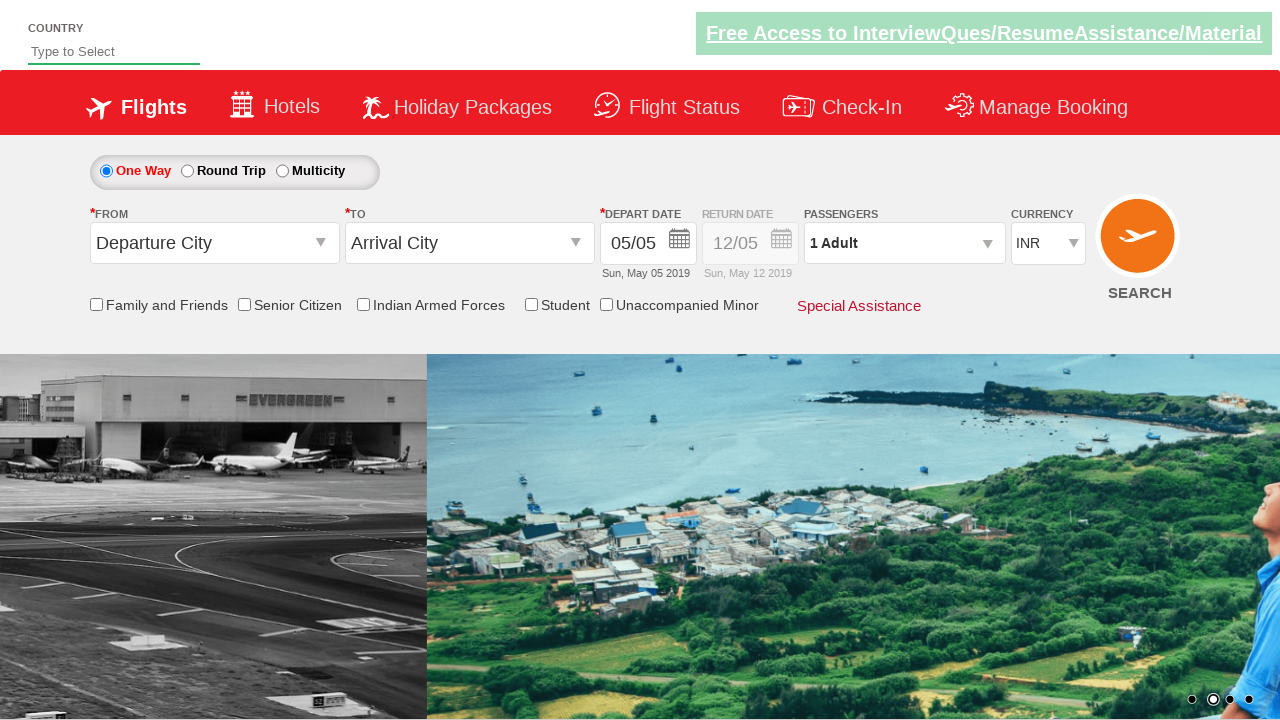

Clicked passenger info dropdown to open it at (904, 243) on #divpaxinfo
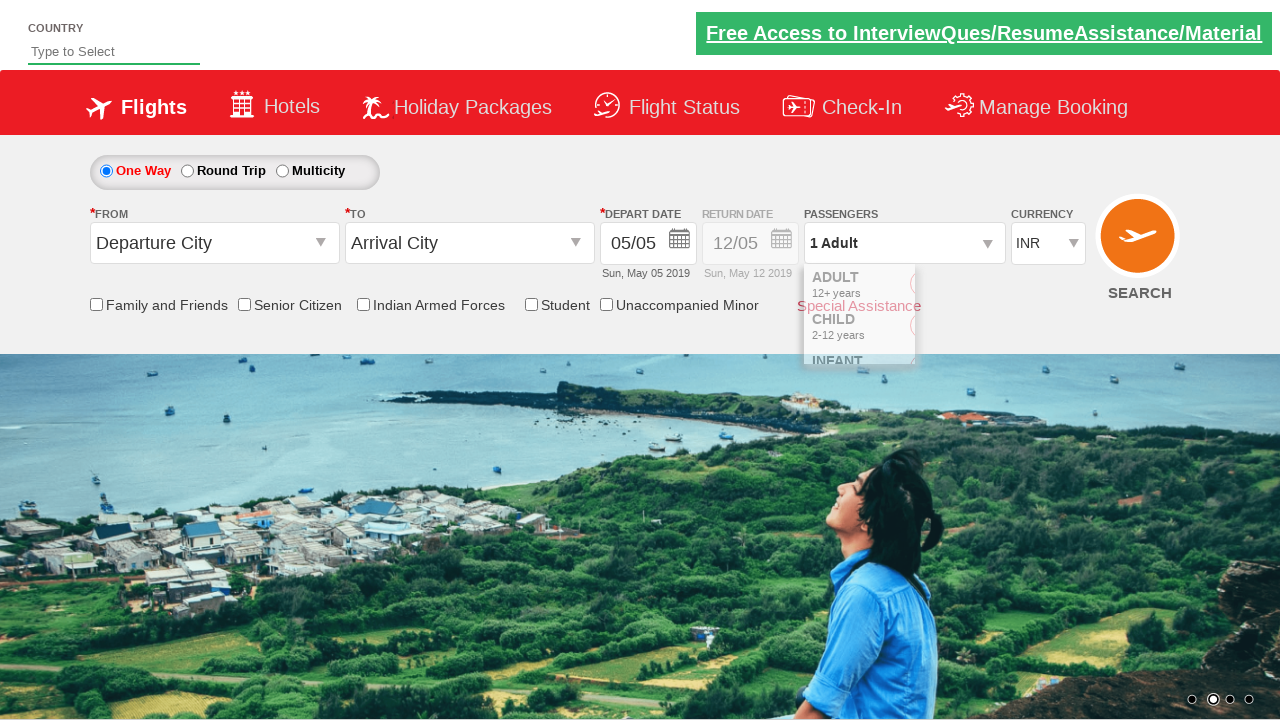

Waited for dropdown to be visible
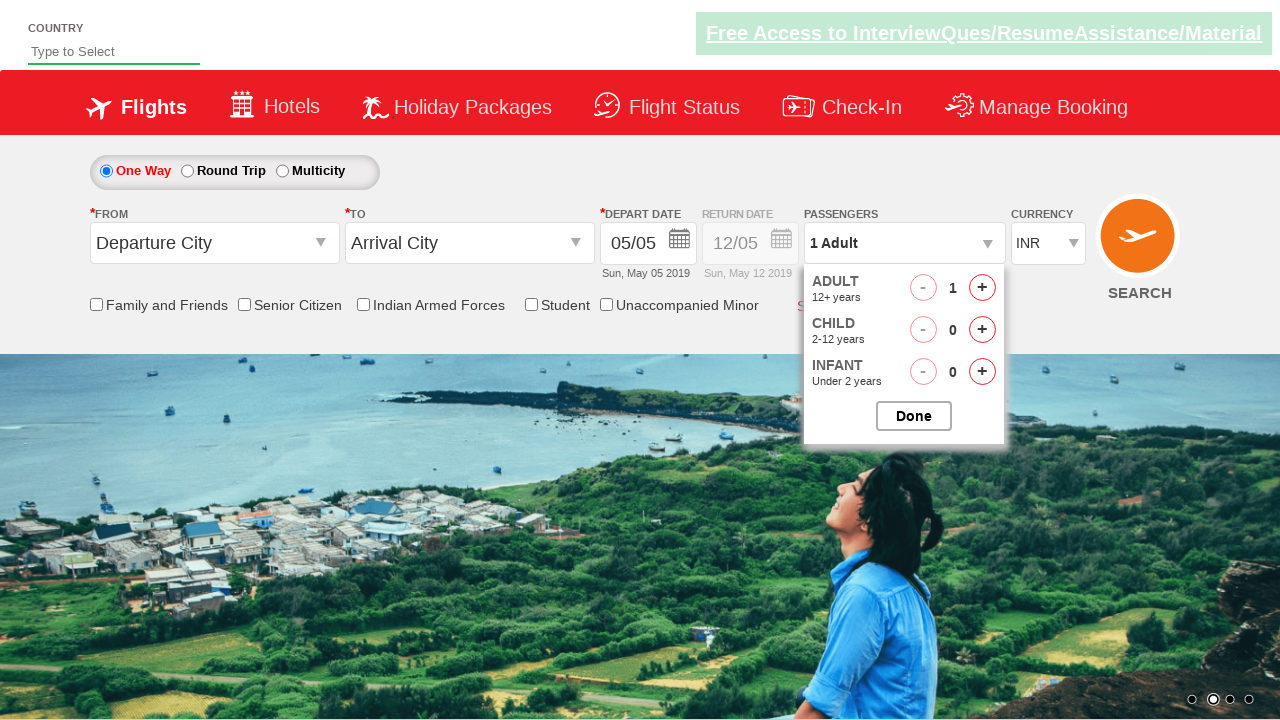

Incremented adult passenger count (iteration 1 of 4) at (982, 288) on #hrefIncAdt
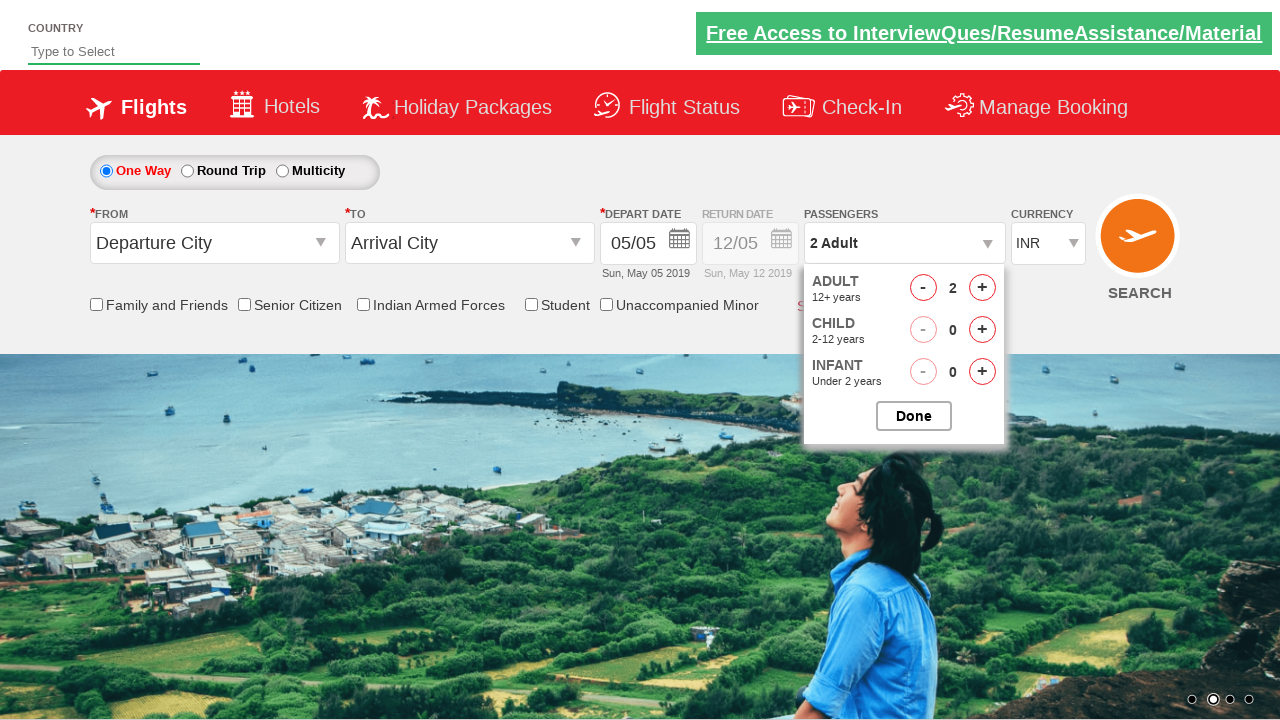

Incremented adult passenger count (iteration 2 of 4) at (982, 288) on #hrefIncAdt
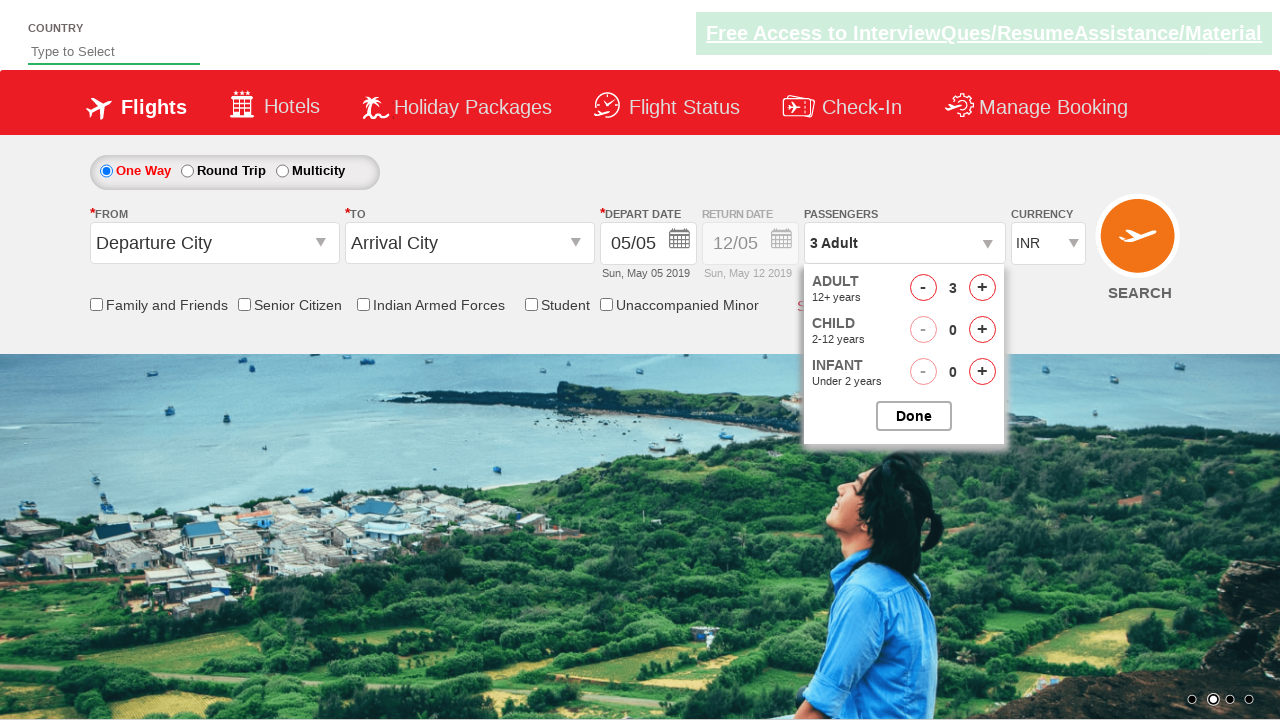

Incremented adult passenger count (iteration 3 of 4) at (982, 288) on #hrefIncAdt
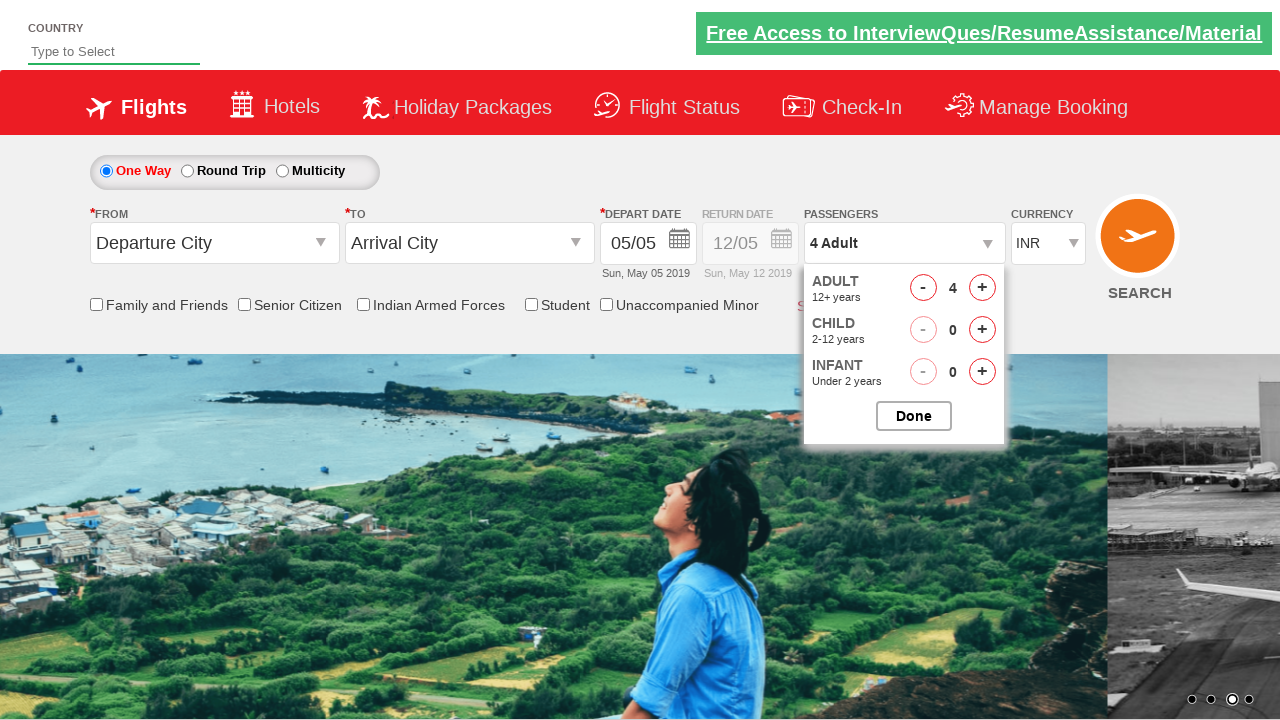

Incremented adult passenger count (iteration 4 of 4) at (982, 288) on #hrefIncAdt
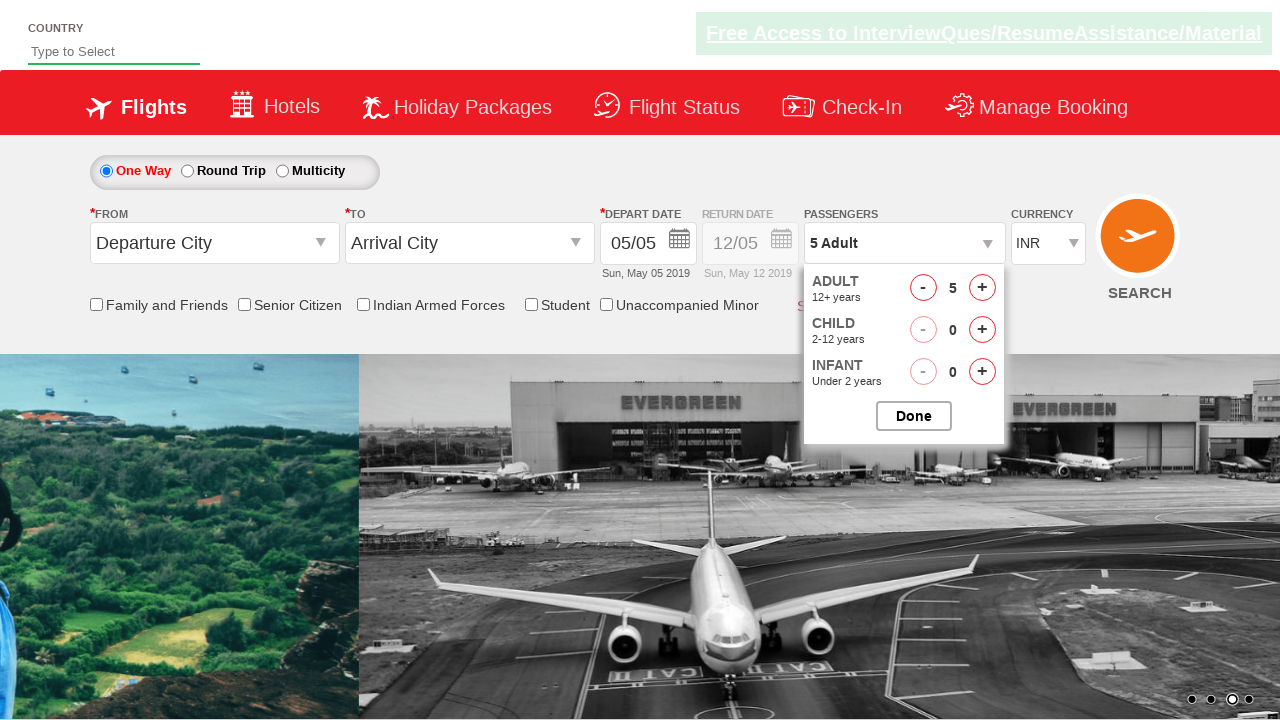

Clicked button to close passenger options dropdown at (914, 416) on #btnclosepaxoption
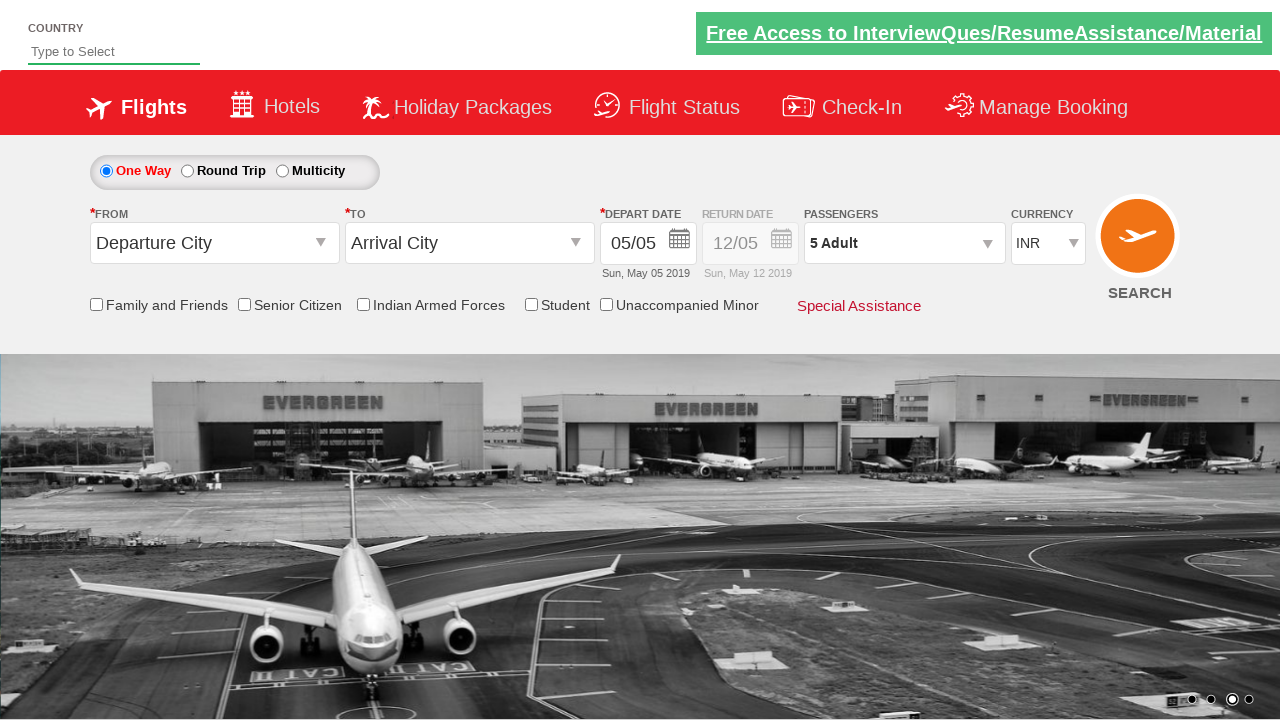

Verified passenger dropdown closed successfully
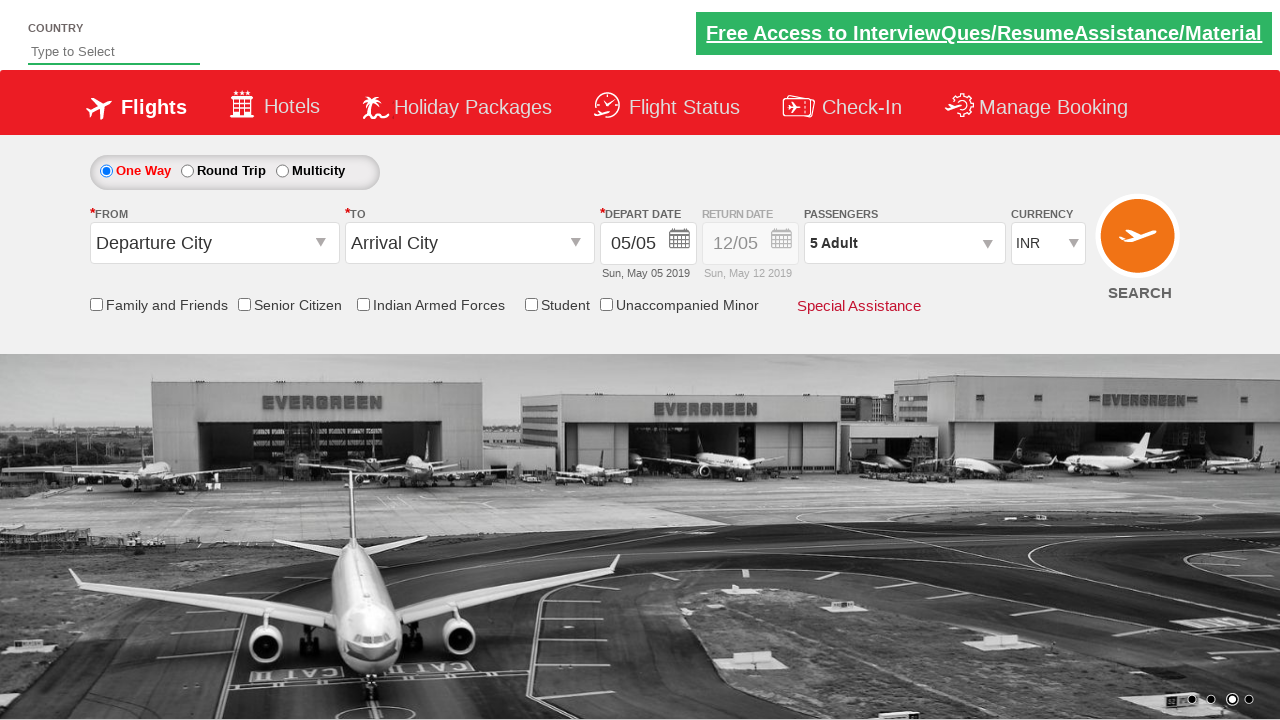

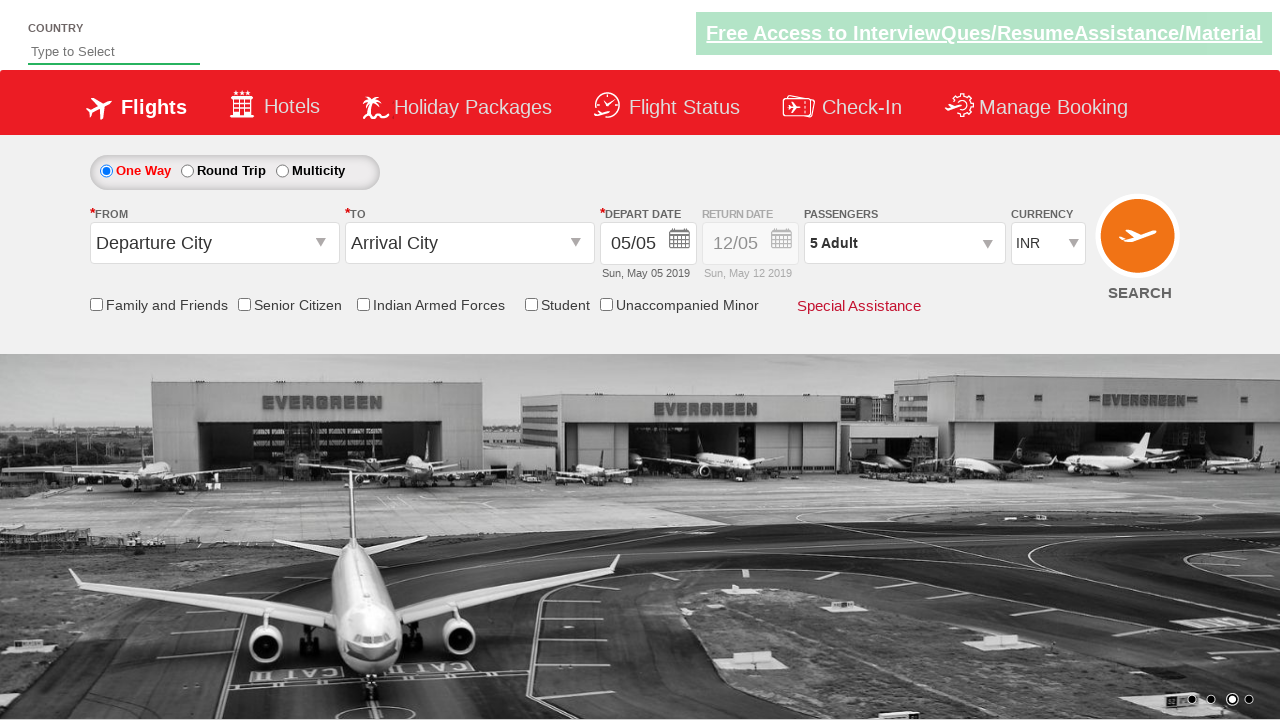